Tests multiple browser window handling by clicking buttons to open child windows, then iterating through and closing all child windows while keeping the main window open.

Starting URL: https://demoqa.com/browser-windows

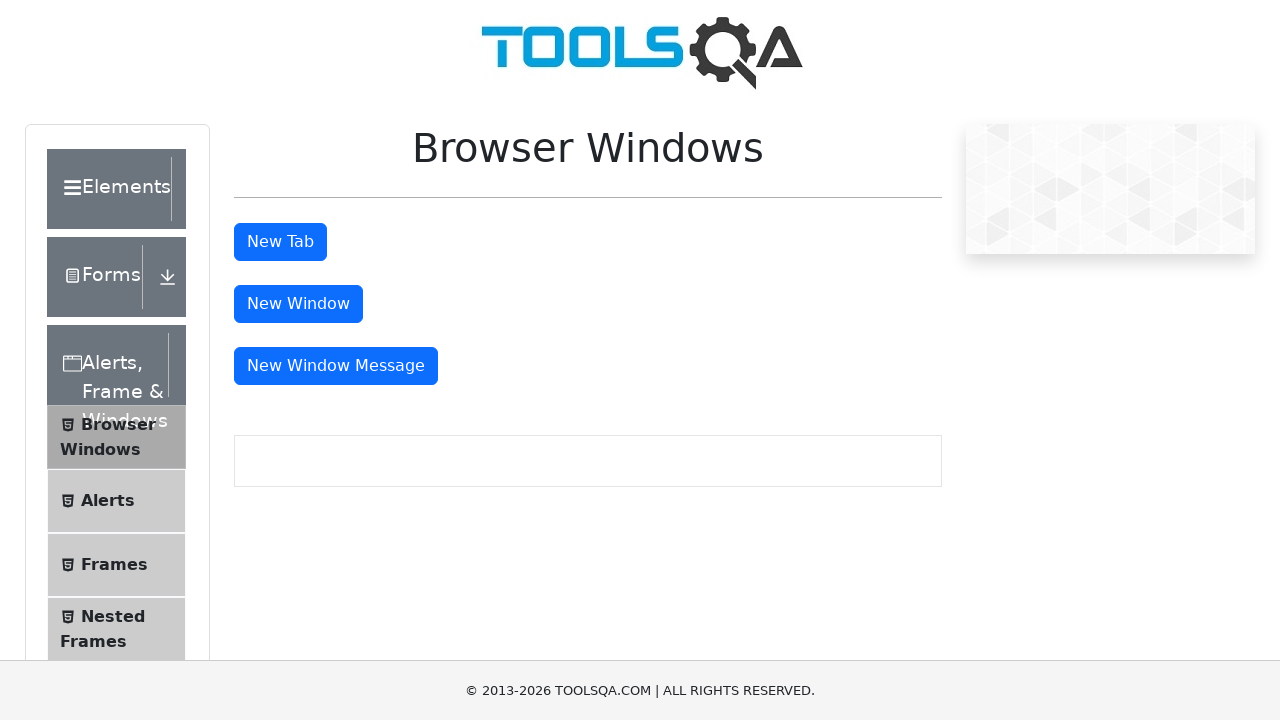

Clicked button to open new window at (298, 304) on #windowButton
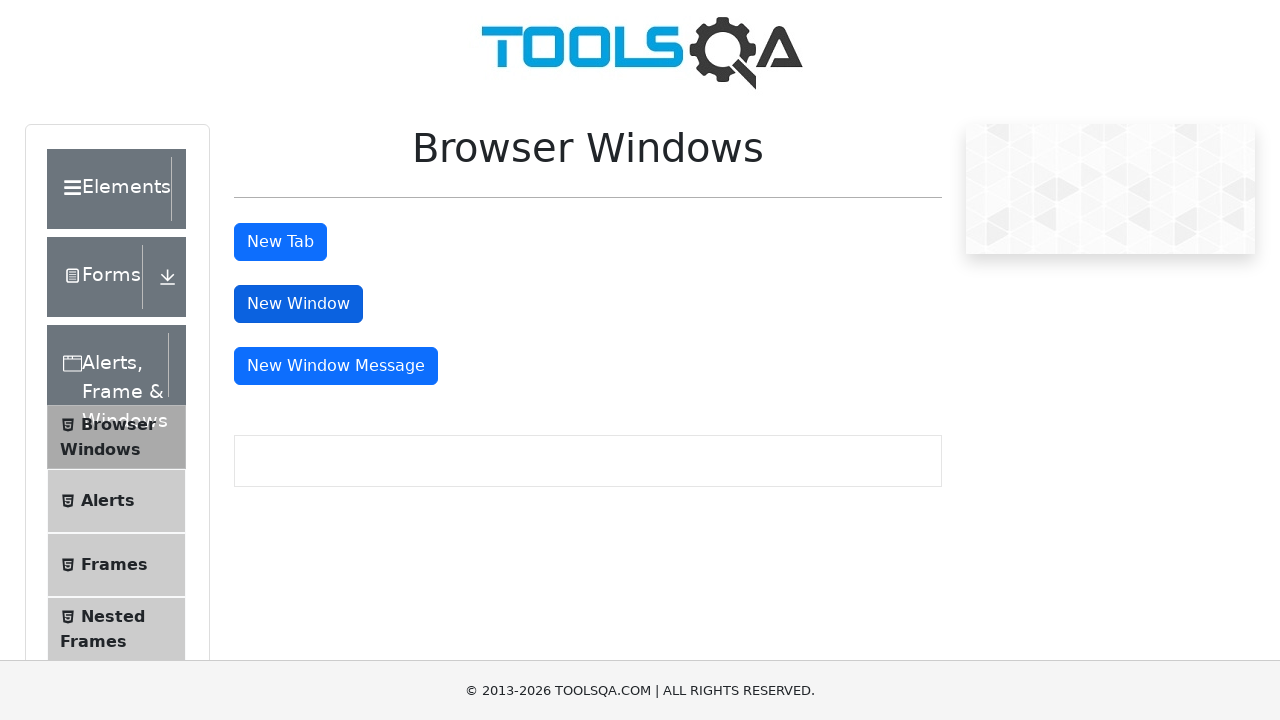

Waited for new window to open
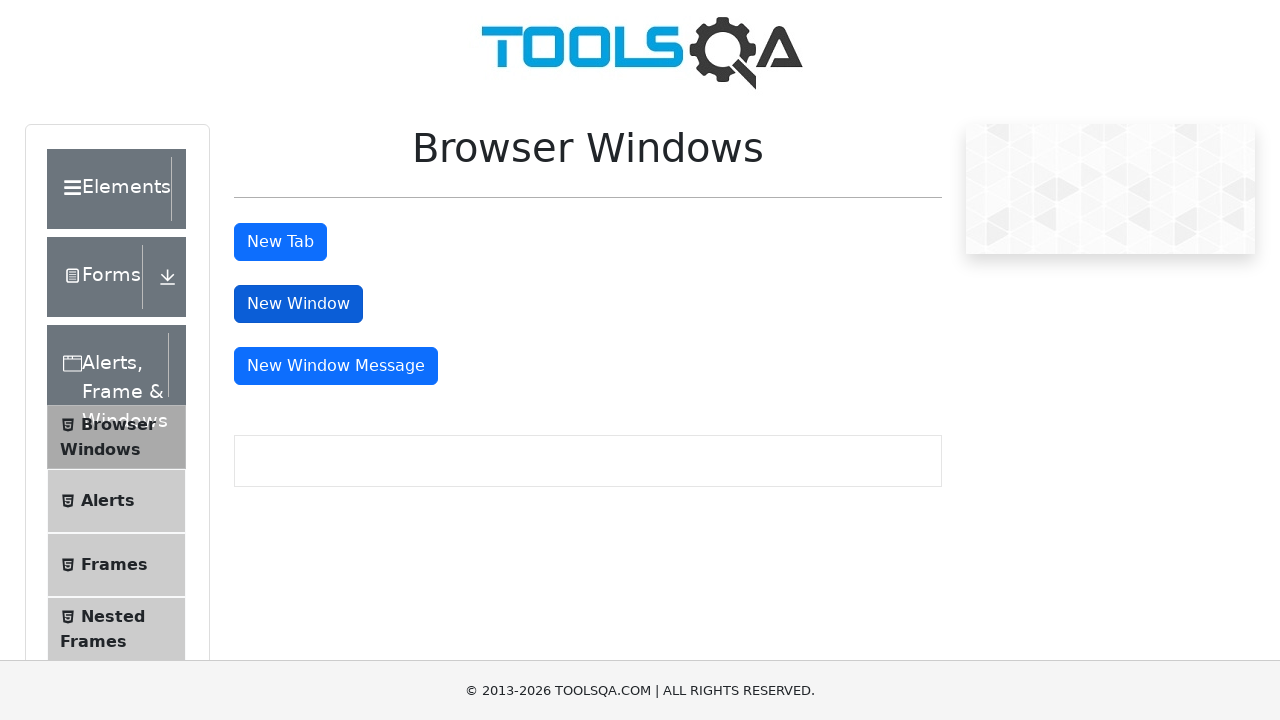

Clicked button to open message window at (336, 366) on #messageWindowButton
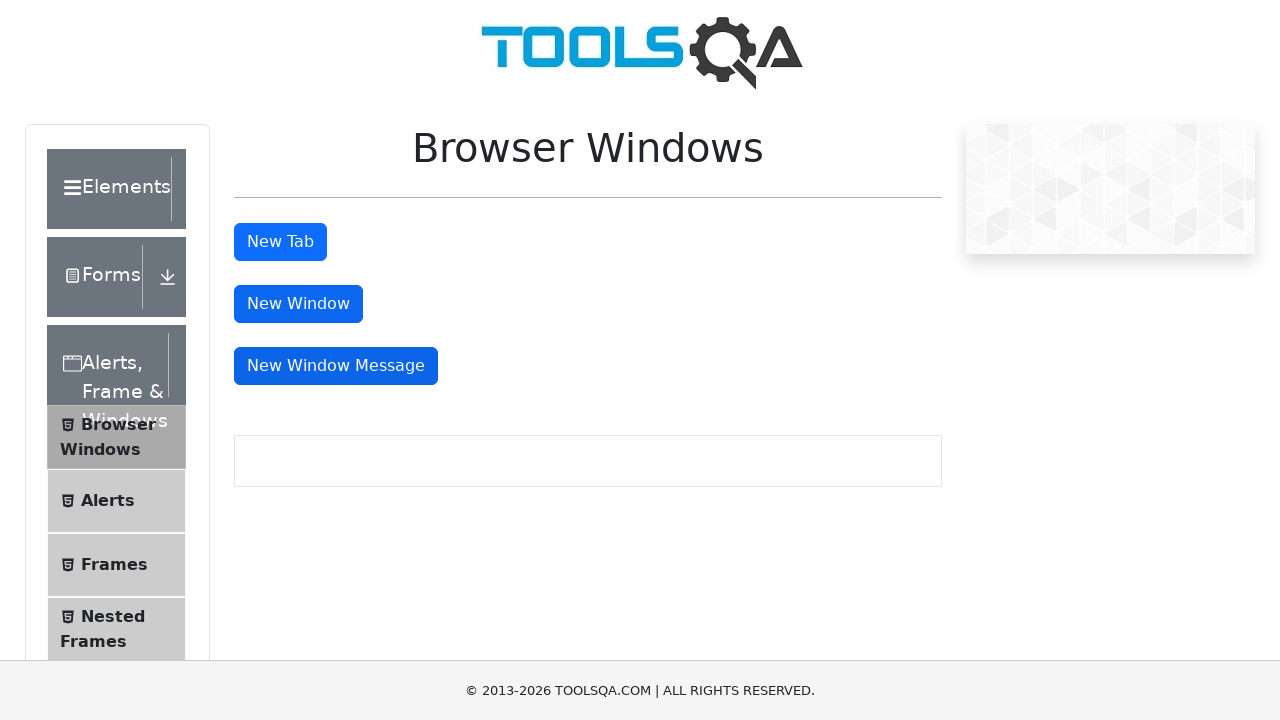

Waited for message window to open
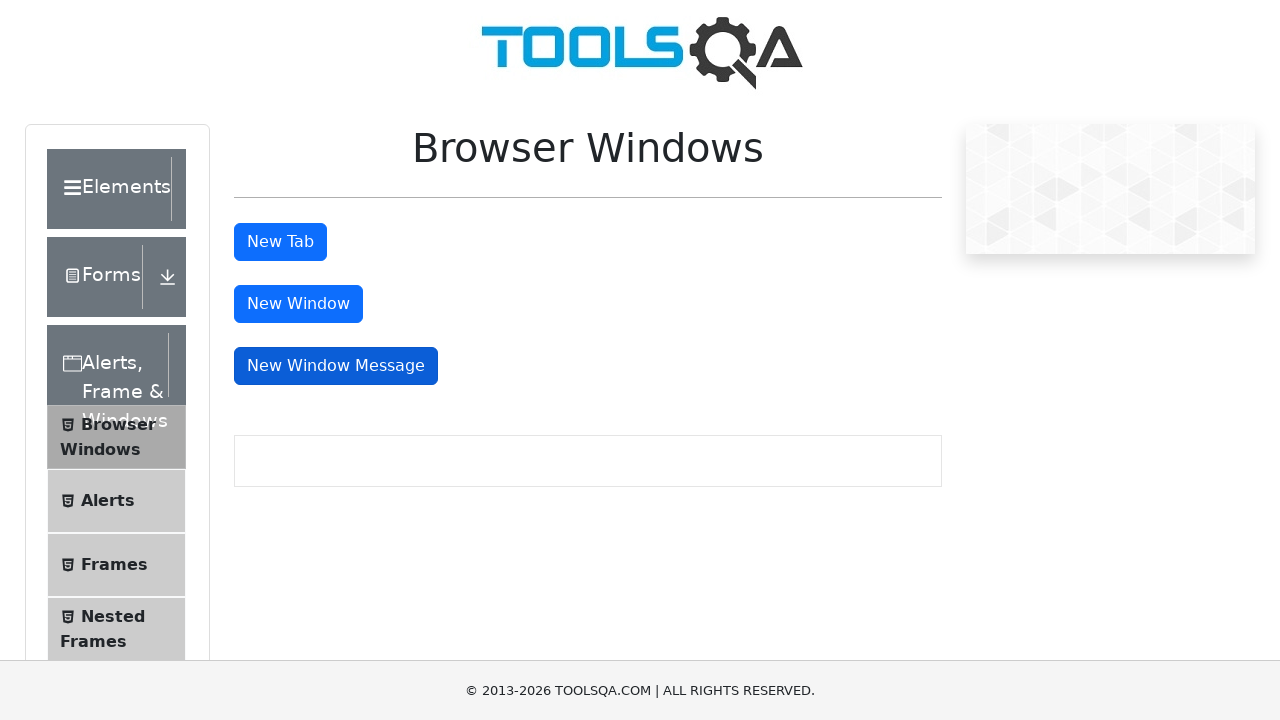

Retrieved all pages from context
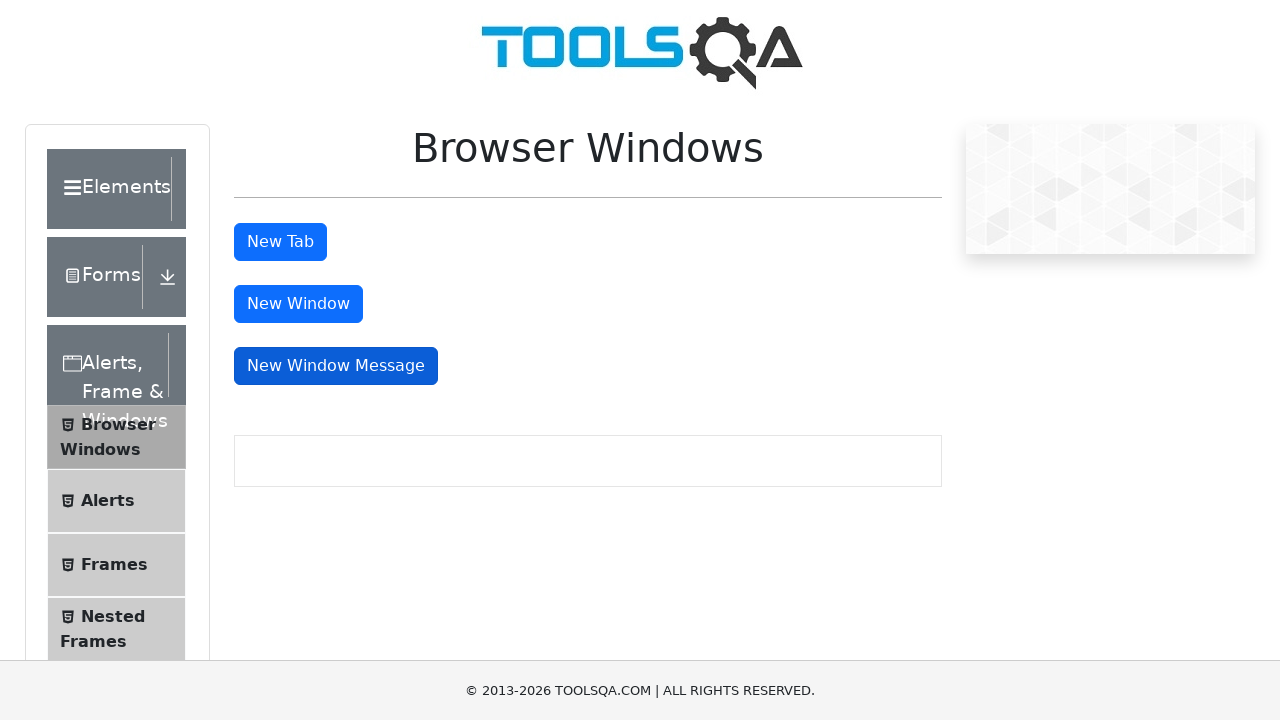

Stored reference to main page
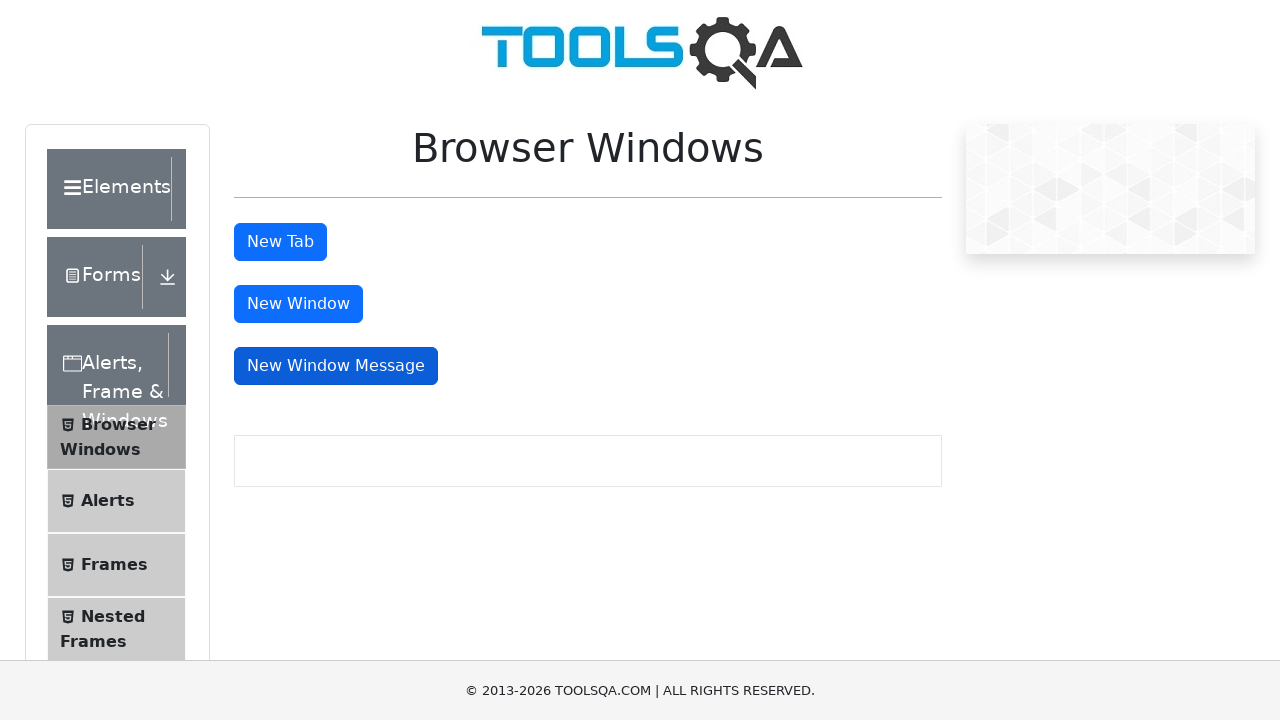

Closed child window
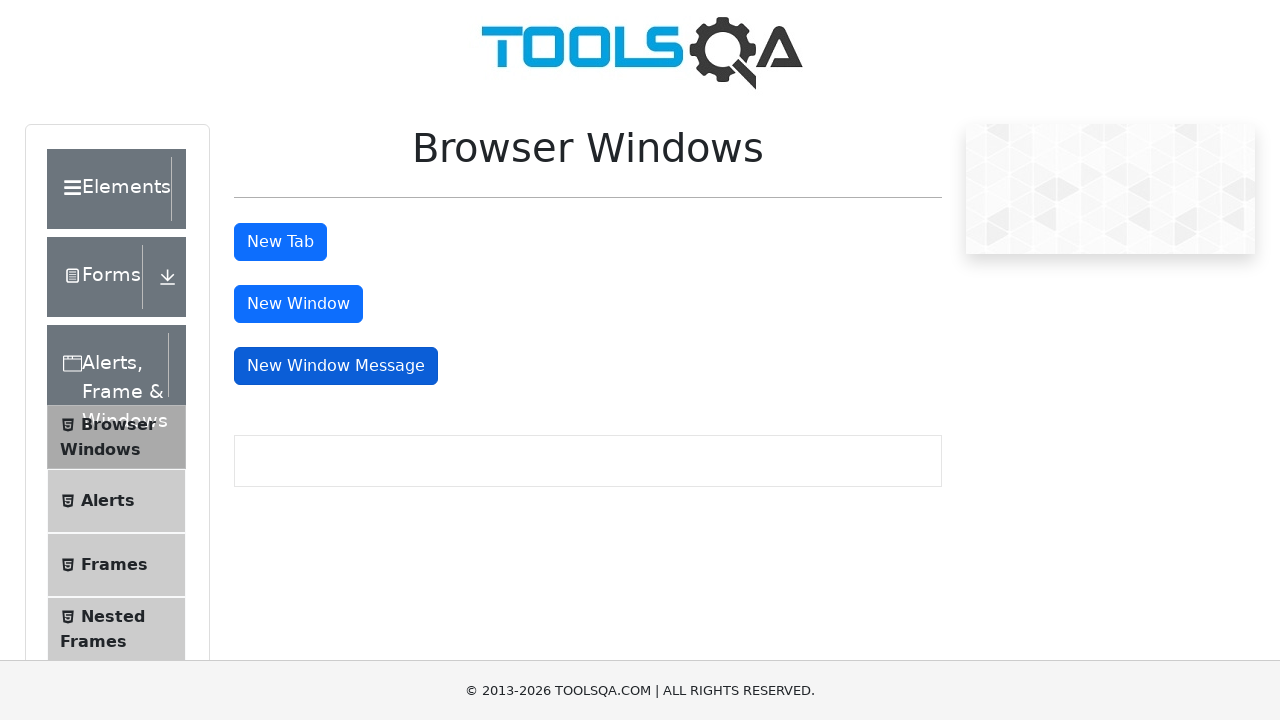

Closed child window
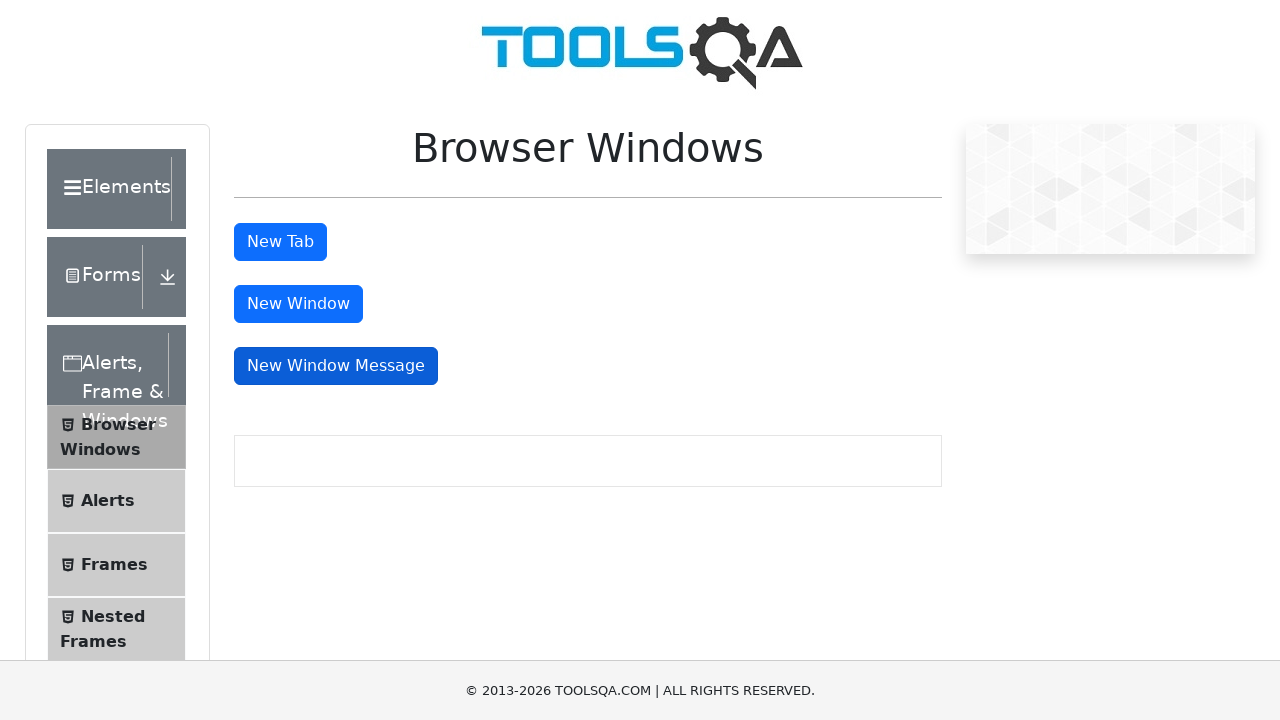

Brought main page to front
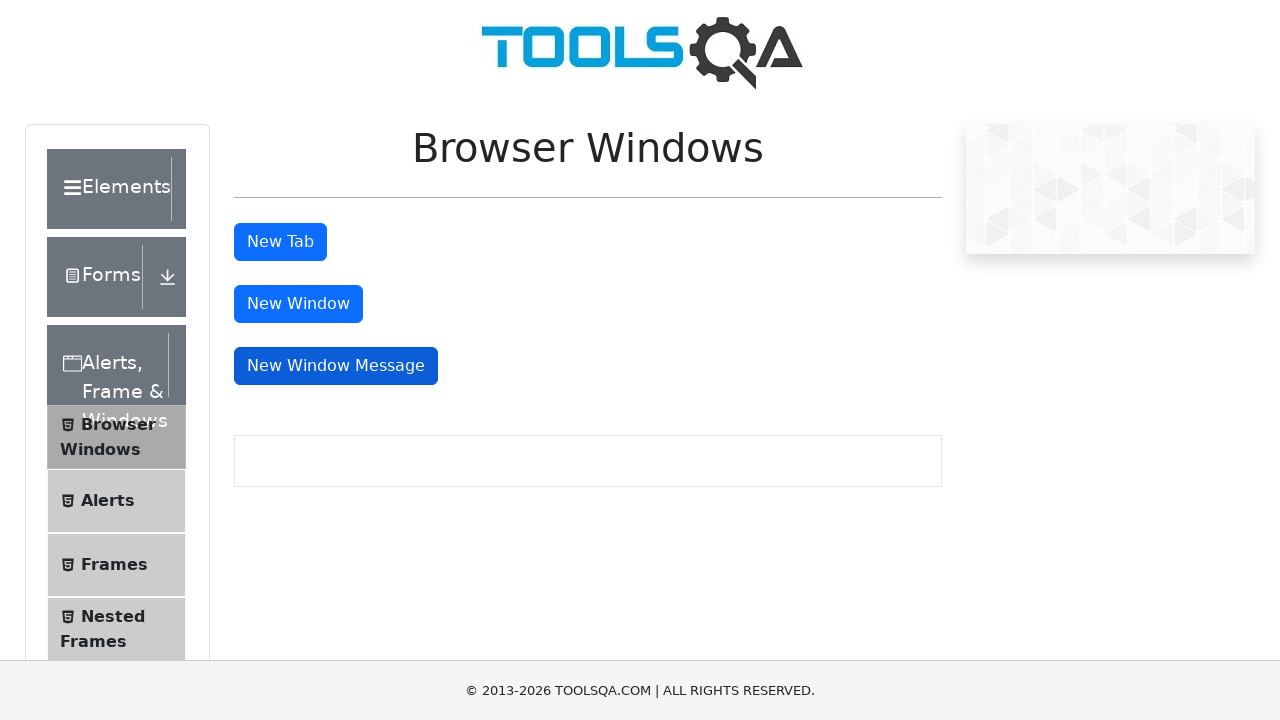

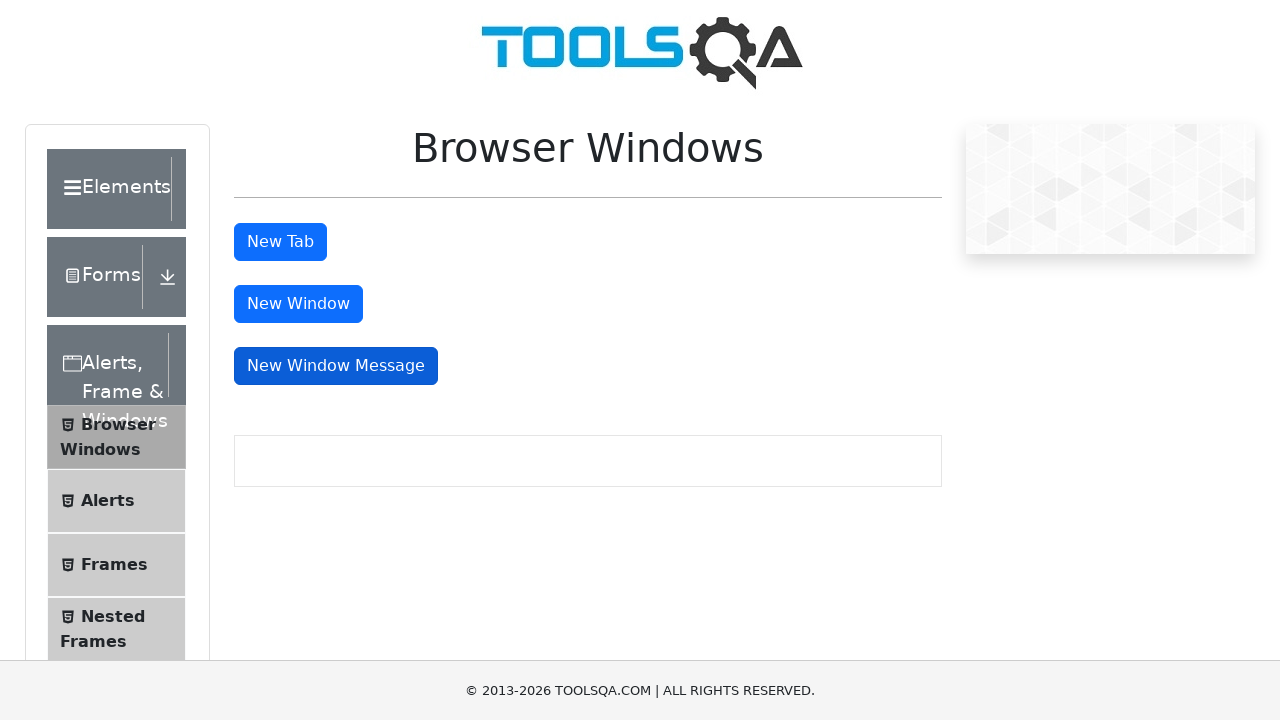